Tests JavaScript confirm dialog dismissal by clicking the JS Confirm button, canceling the confirm dialog, and verifying the "Cancel" result message.

Starting URL: http://the-internet.herokuapp.com/javascript_alerts

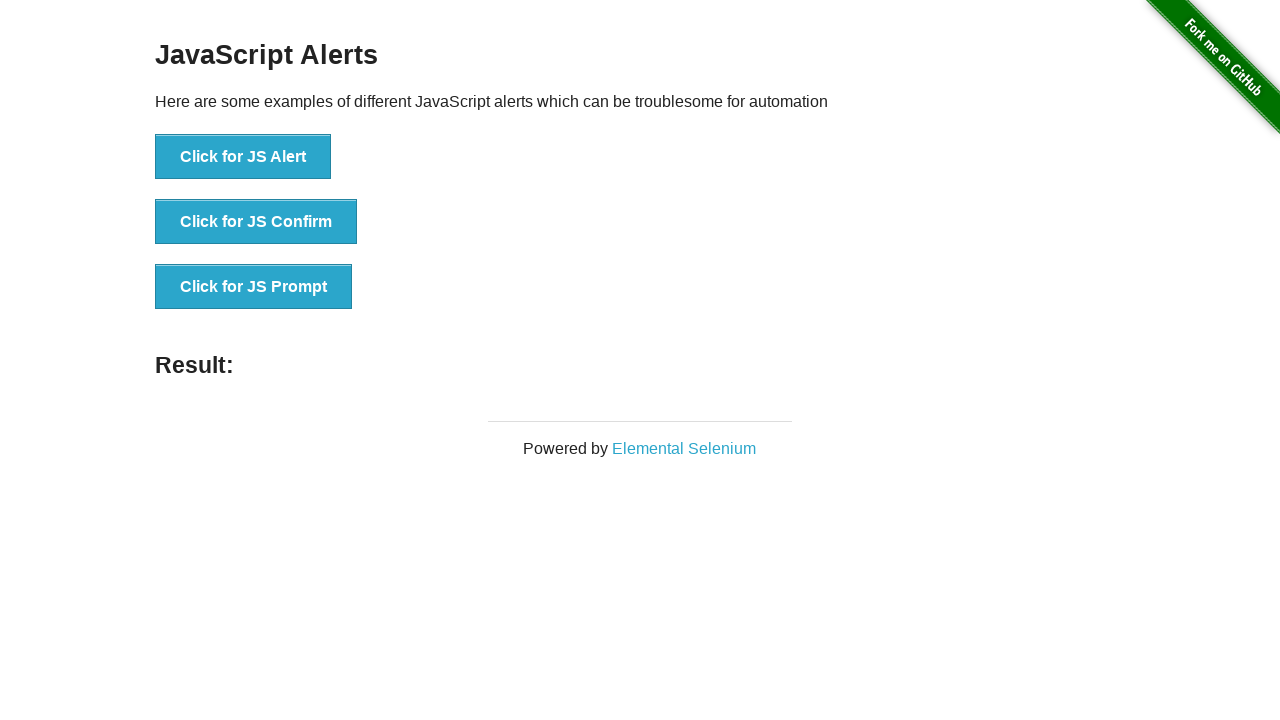

Set up dialog handler to dismiss confirm dialog
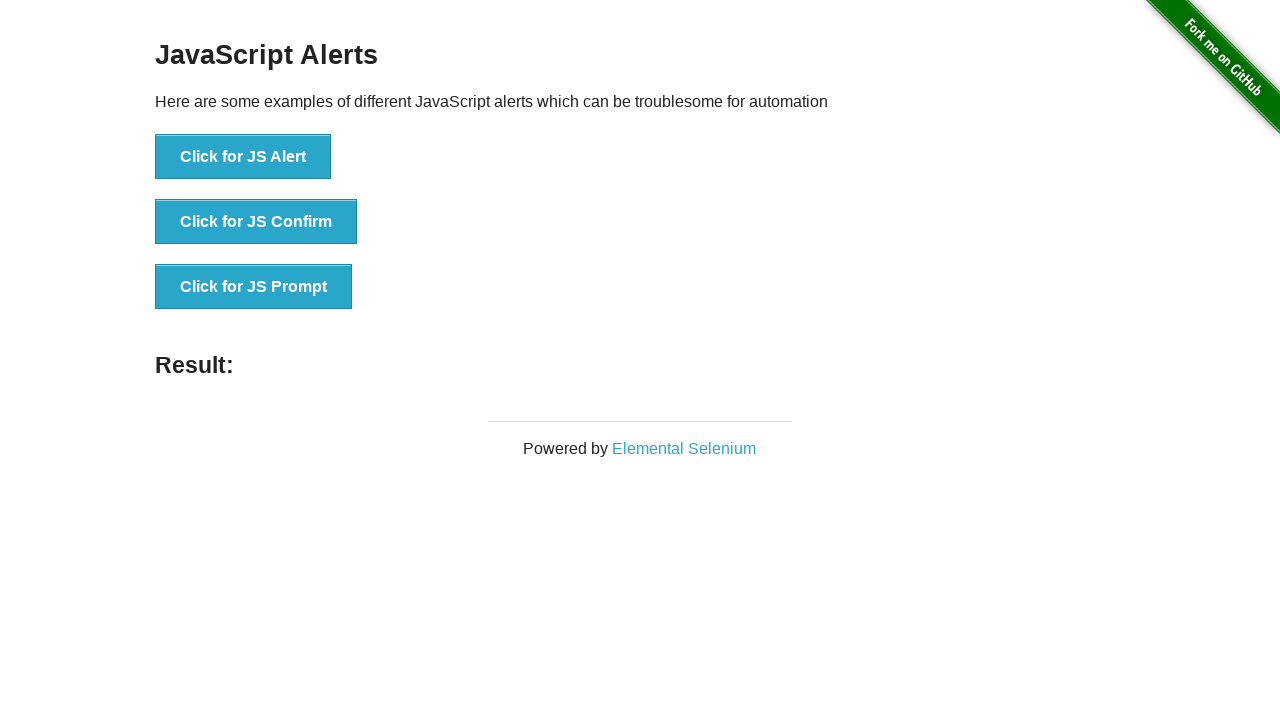

Clicked the JS Confirm button at (256, 222) on xpath=//button[text()='Click for JS Confirm']
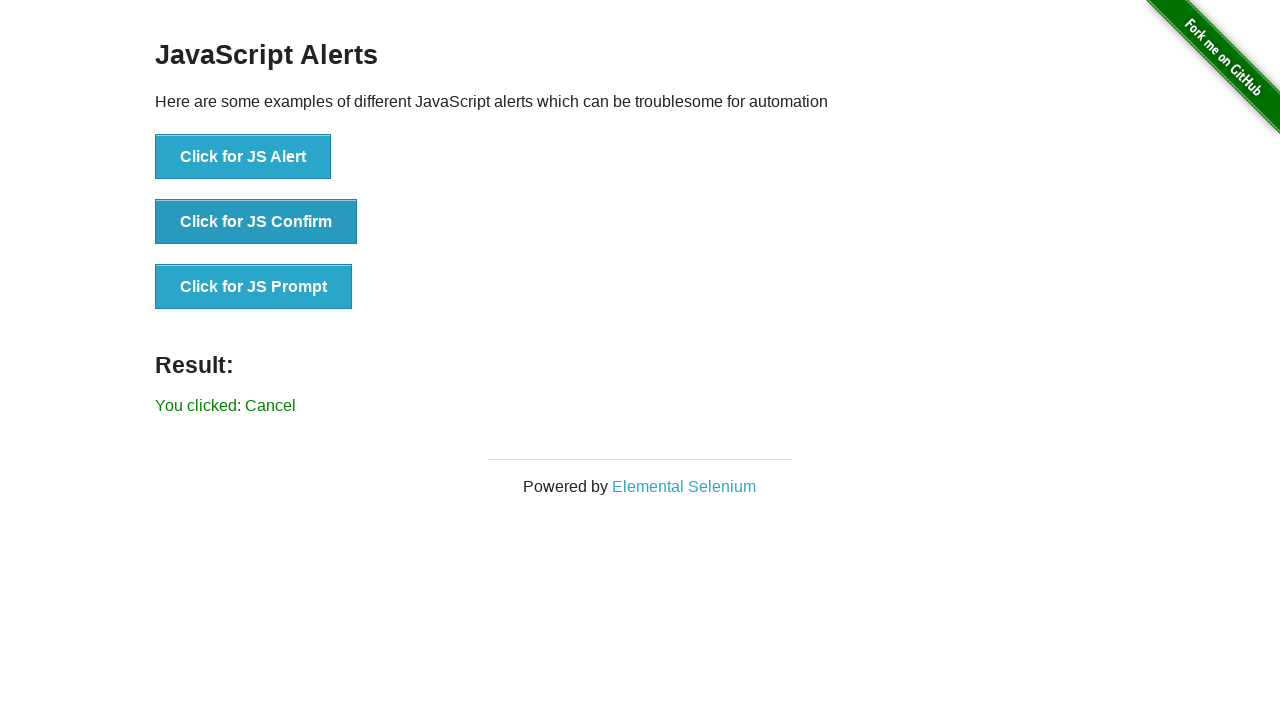

Verified 'You clicked: Cancel' result message displayed
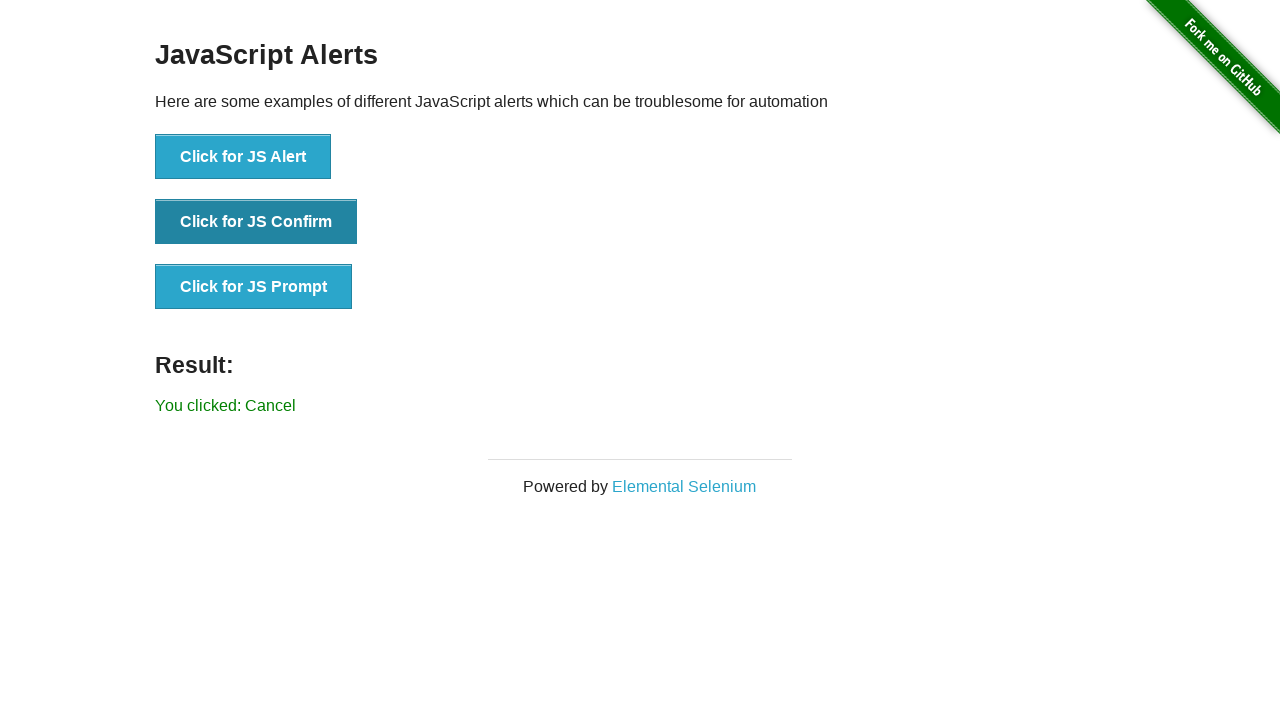

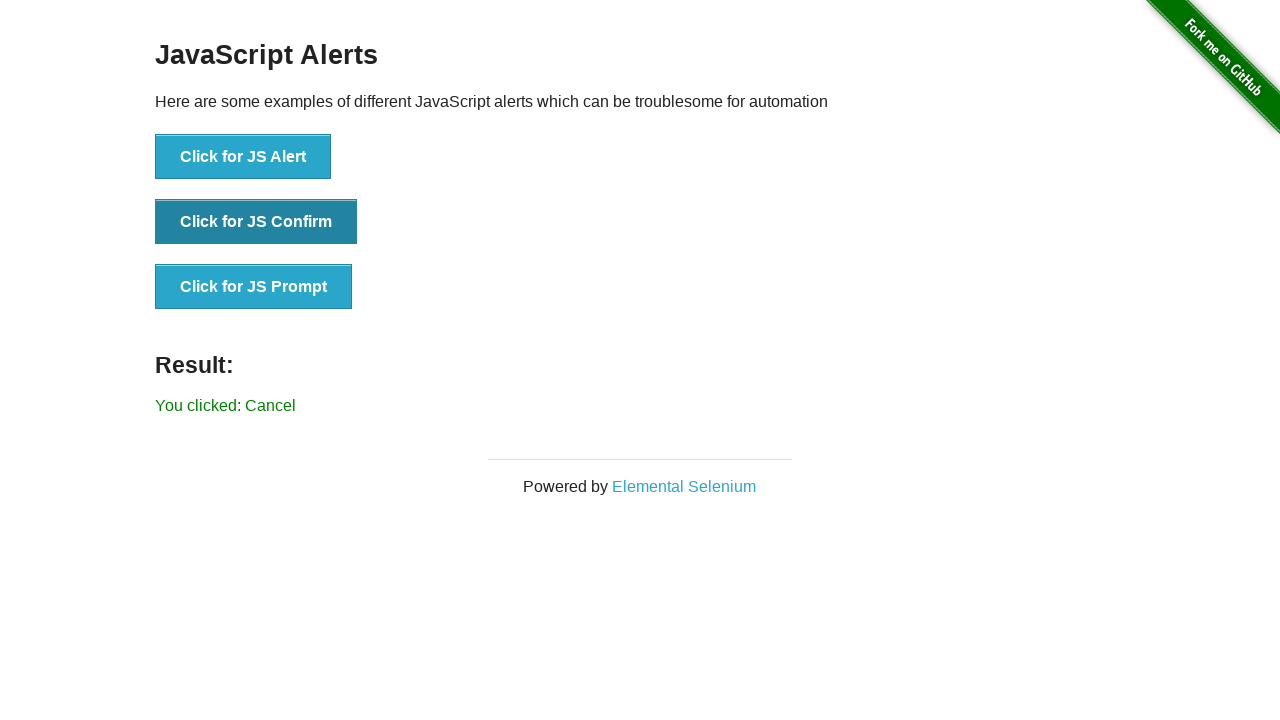